Tests JavaScript confirm alert by clicking the confirm button, accepting the alert, and verifying the result text

Starting URL: http://practice.cydeo.com/javascript_alerts

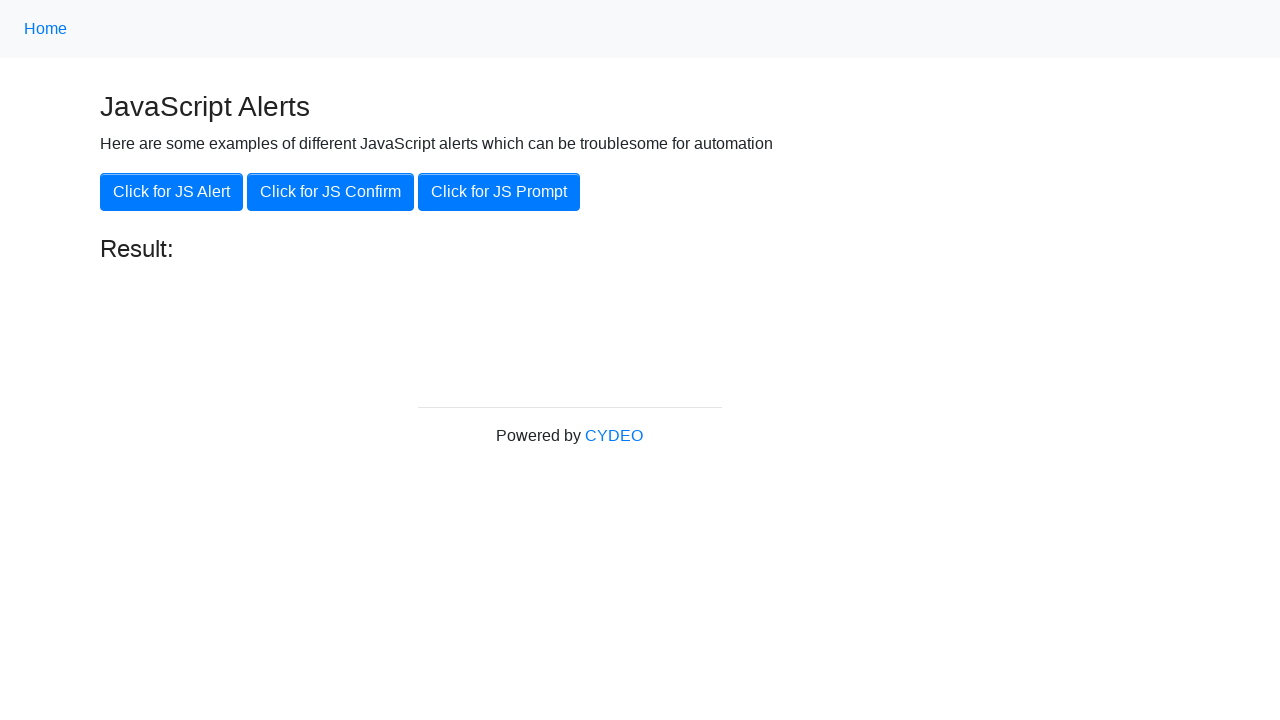

Clicked the 'Click for JS Confirm' button at (330, 192) on xpath=//button[.='Click for JS Confirm']
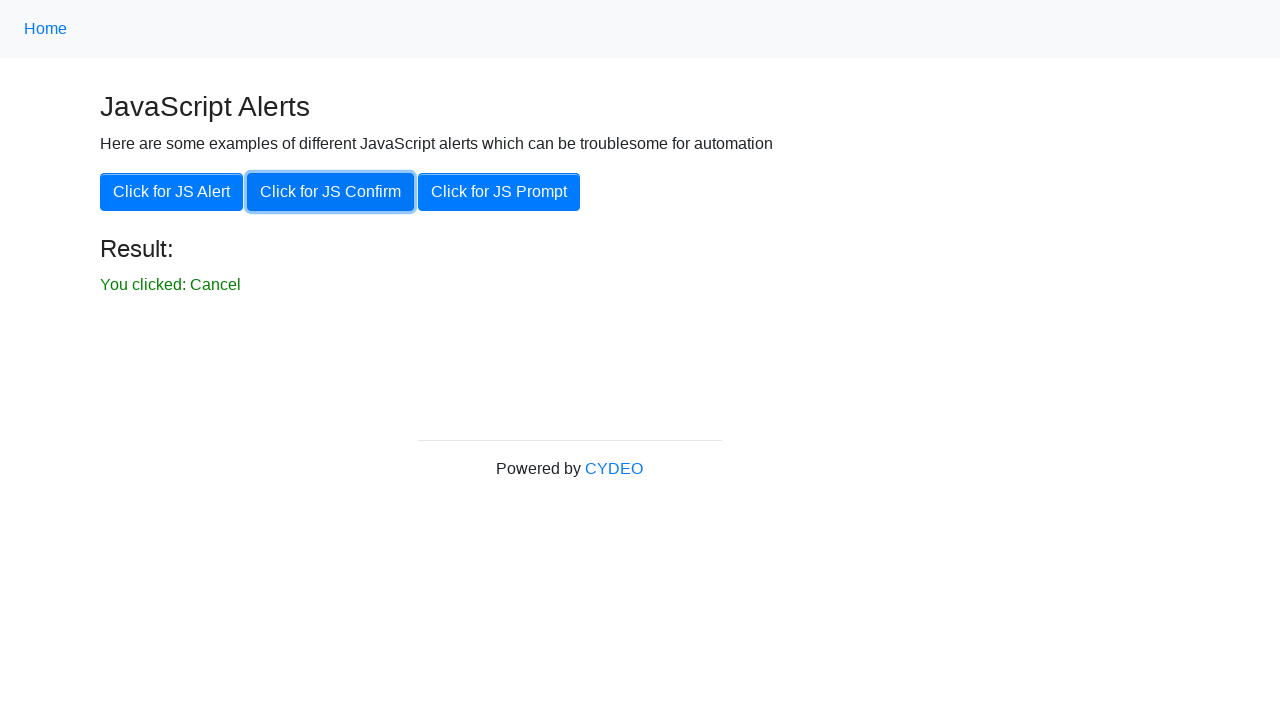

Set up dialog handler to accept confirm alert
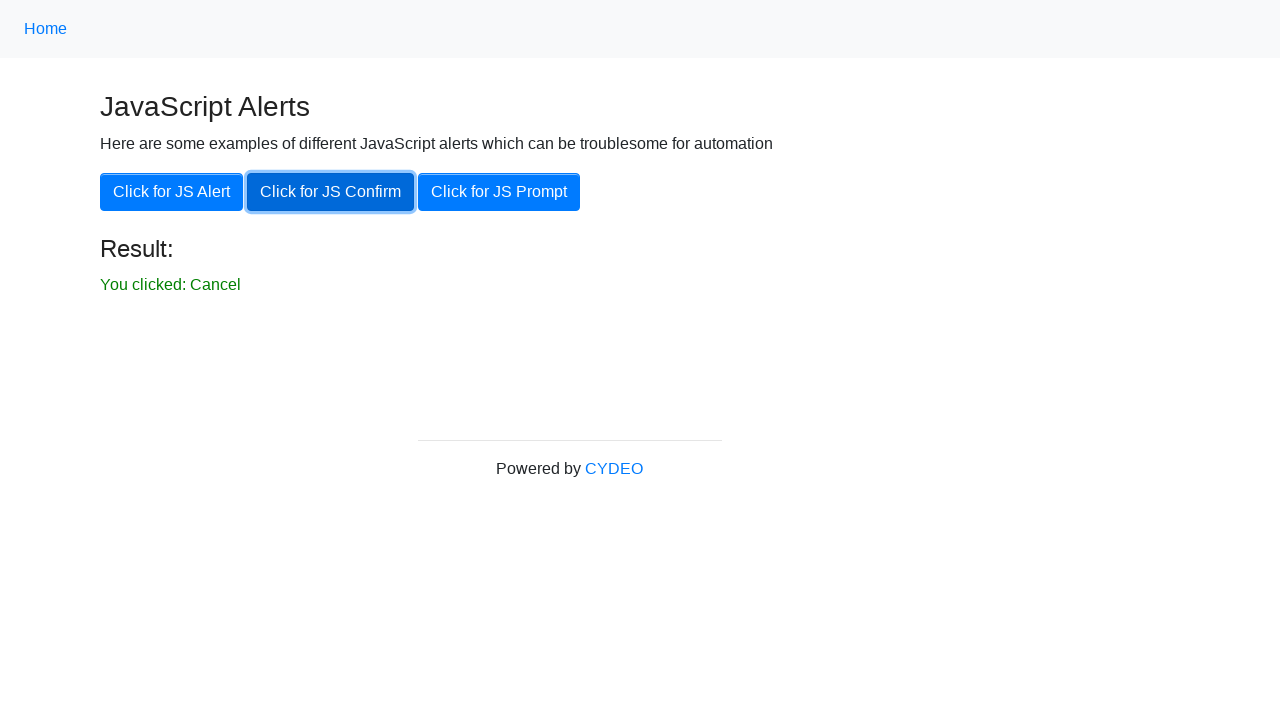

Clicked the 'Click for JS Confirm' button and accepted the alert at (330, 192) on xpath=//button[.='Click for JS Confirm']
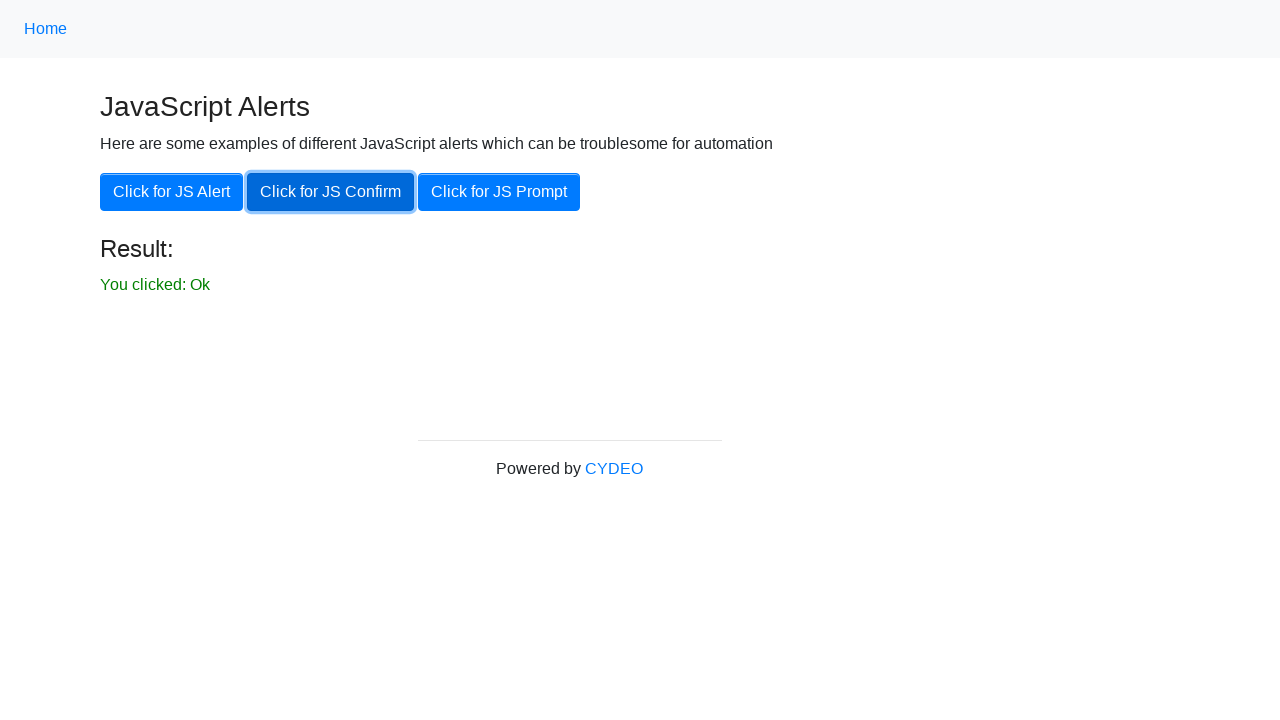

Located the result text element
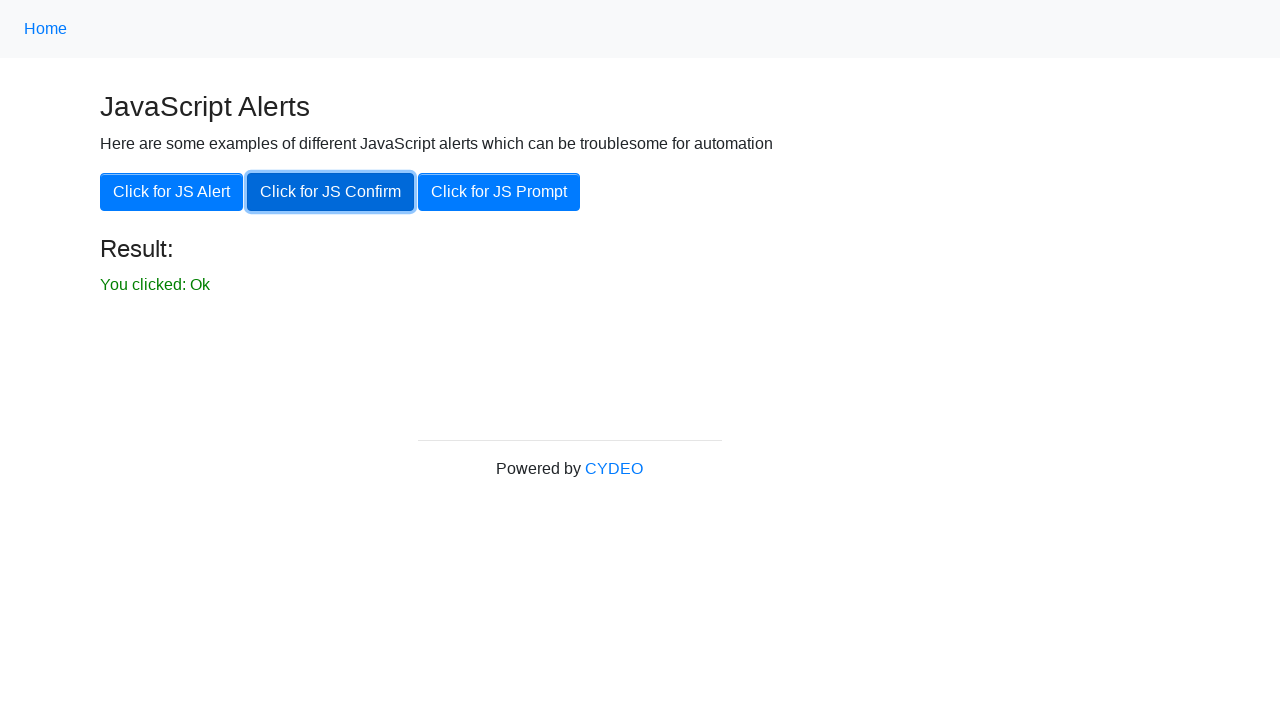

Verified result text is visible
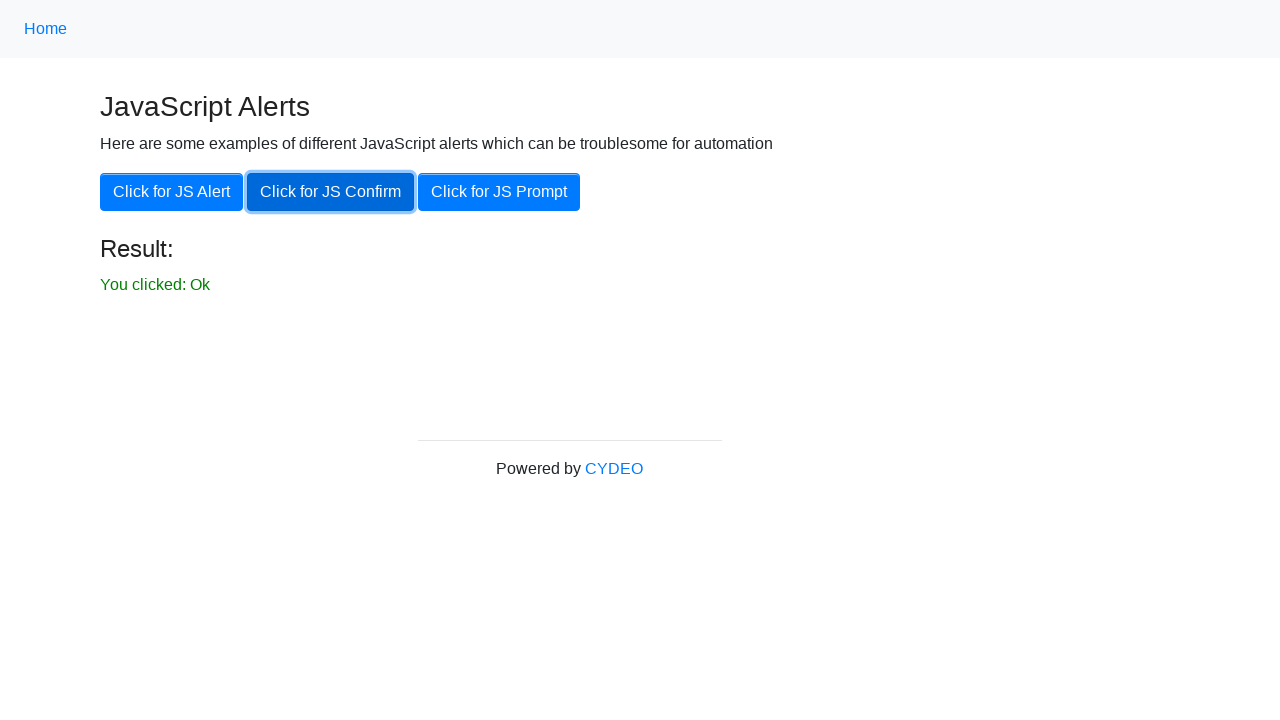

Verified result text content is 'You clicked: Ok'
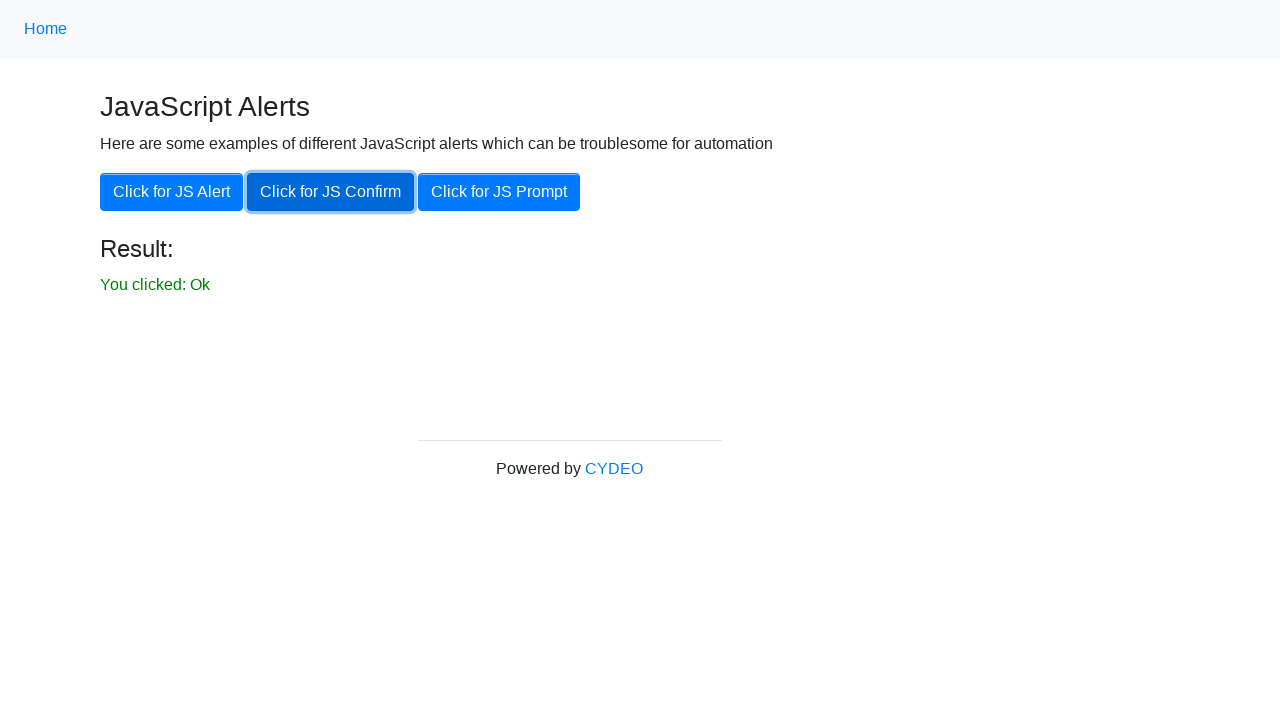

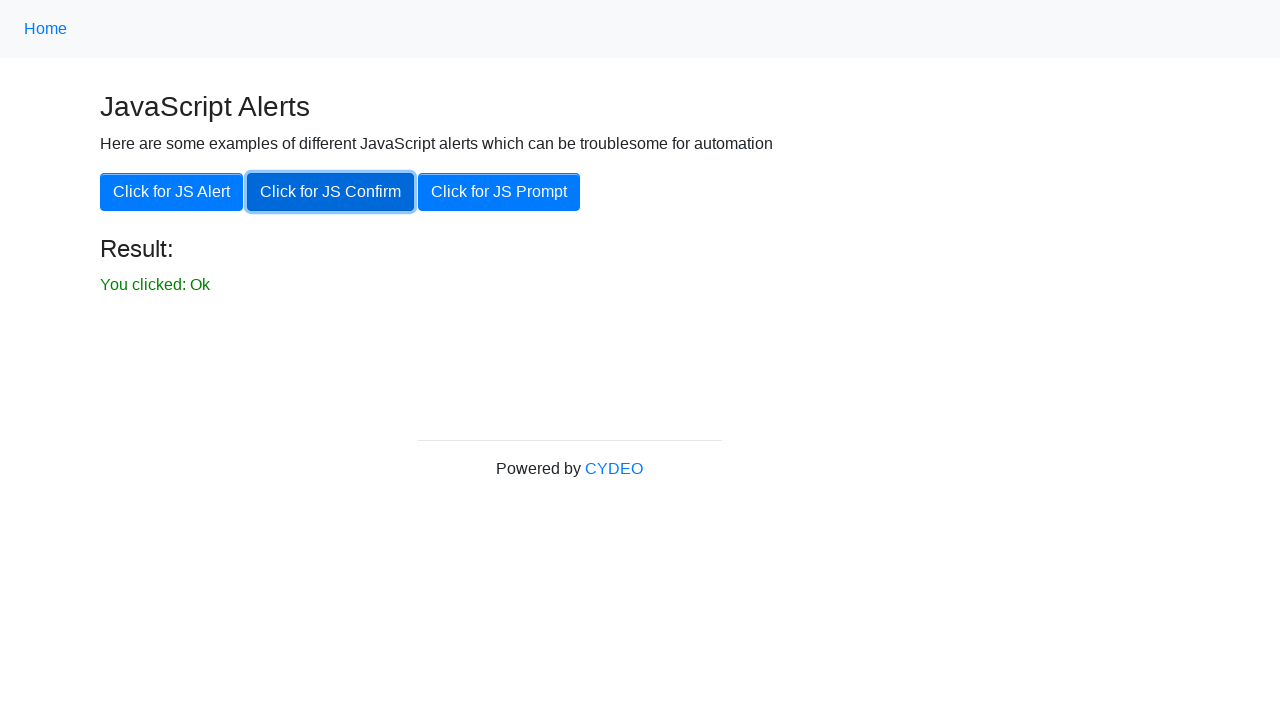